Navigates to Dream11 website, attempts to click a link element on the page, then navigates back to the previous page.

Starting URL: https://www.dream11.com/

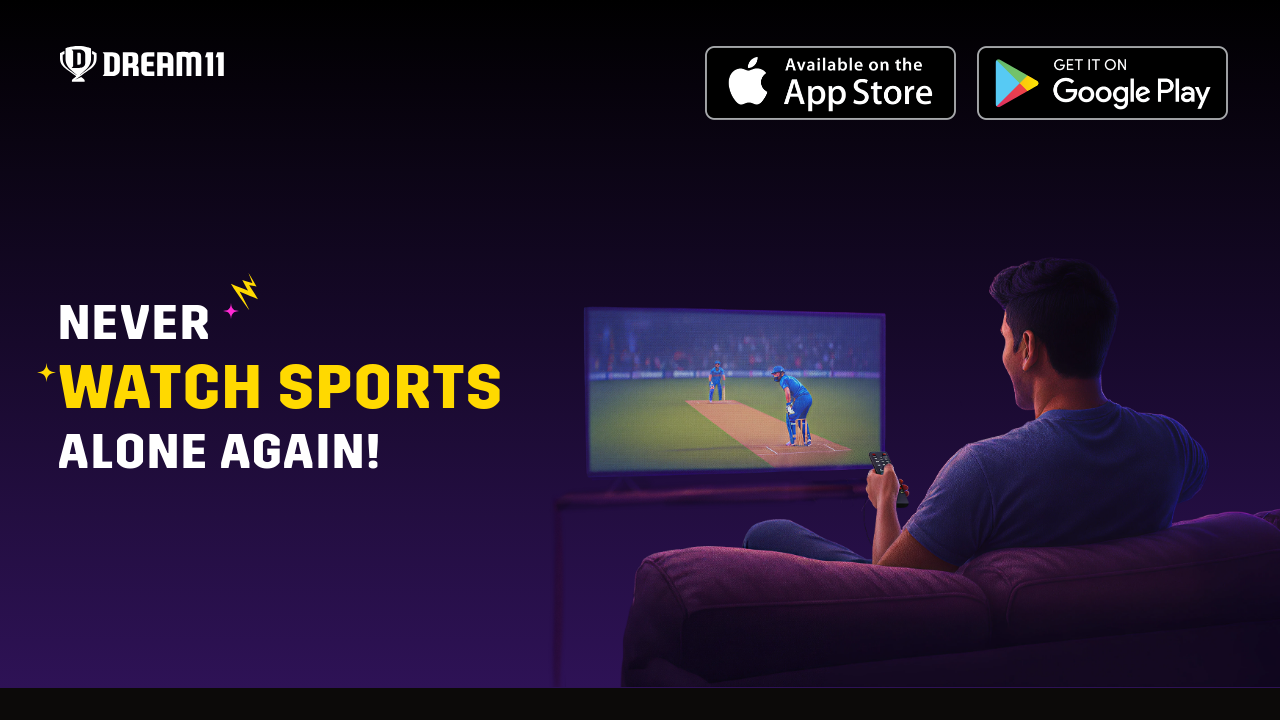

Navigated to Dream11 website
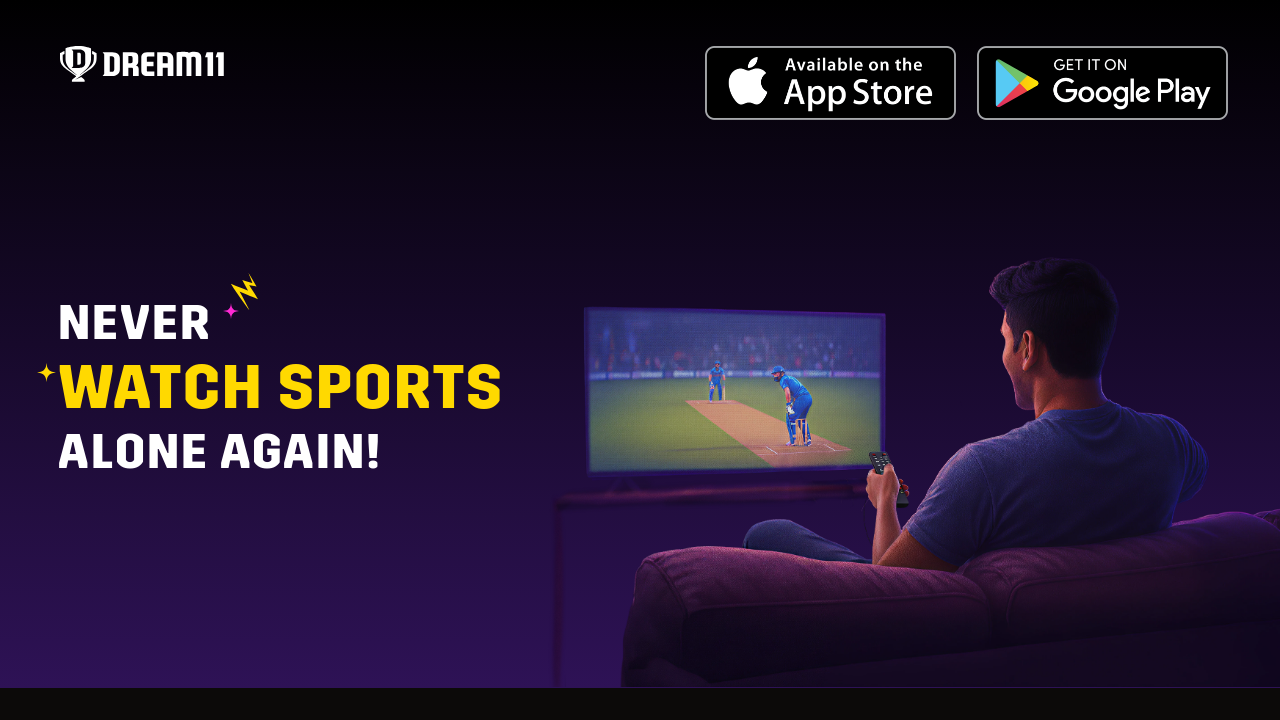

Clicked a link element on the page at (1102, 83) on body a
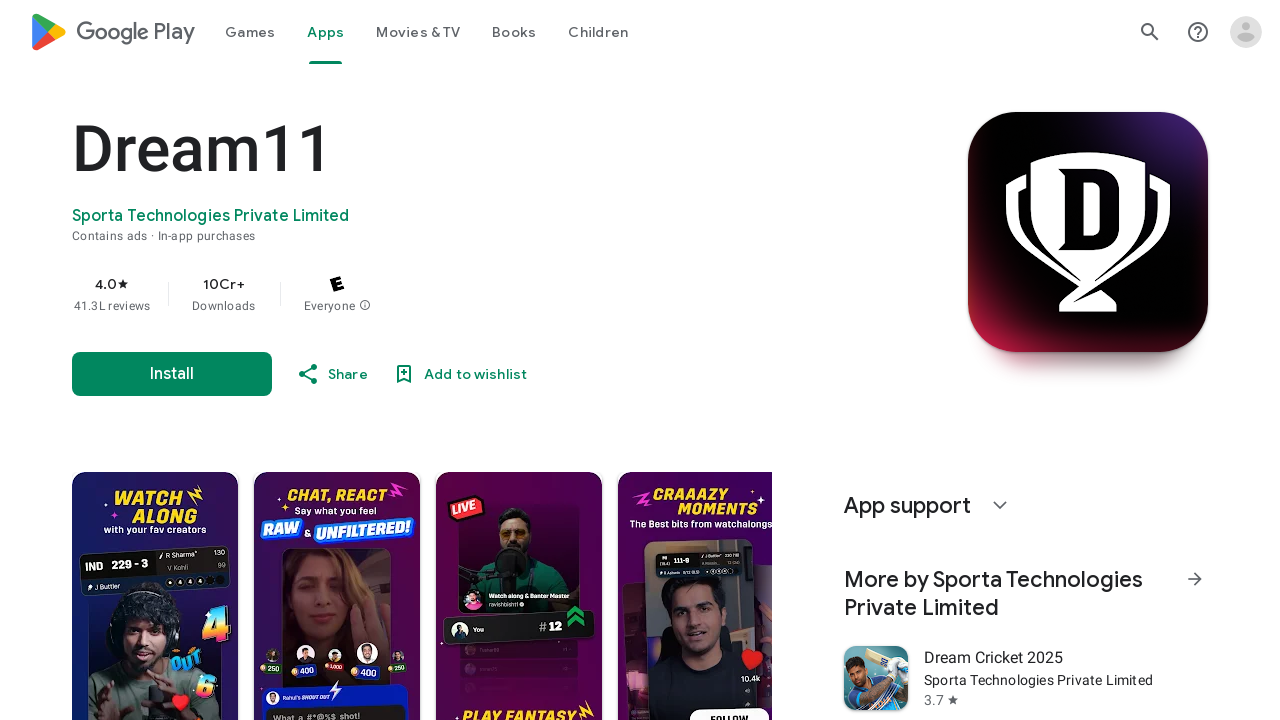

Navigated back to the previous page
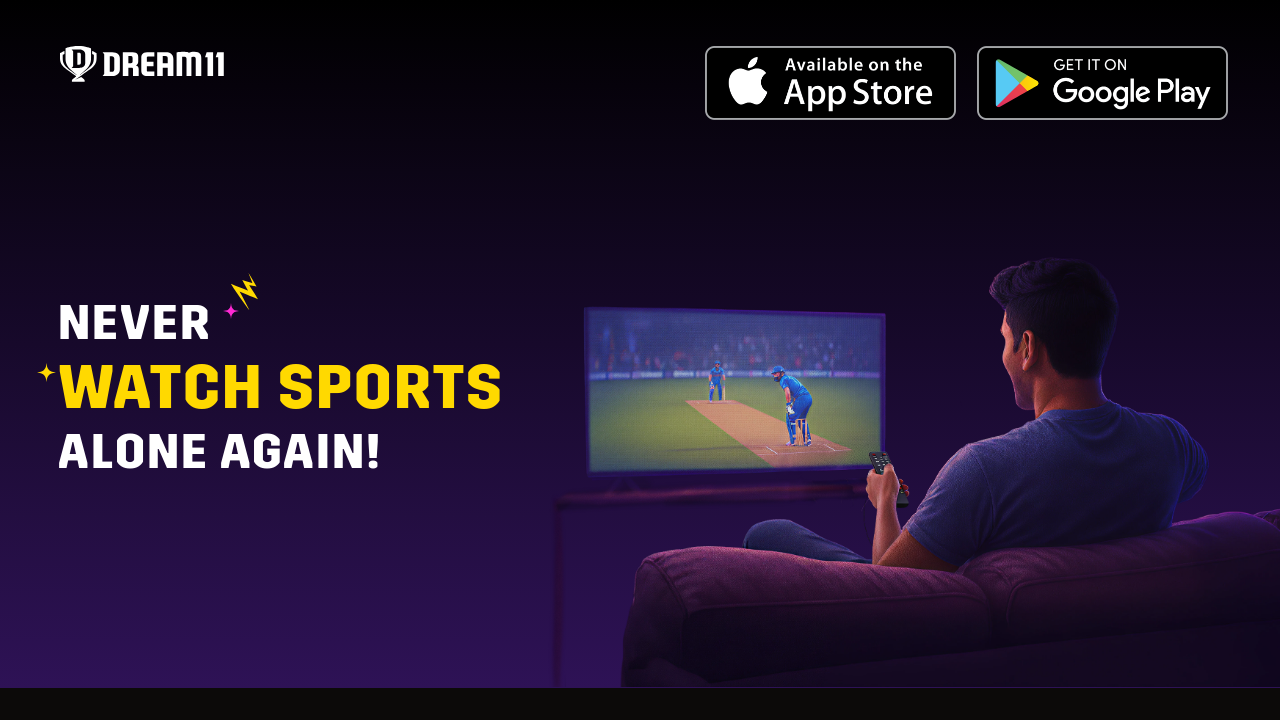

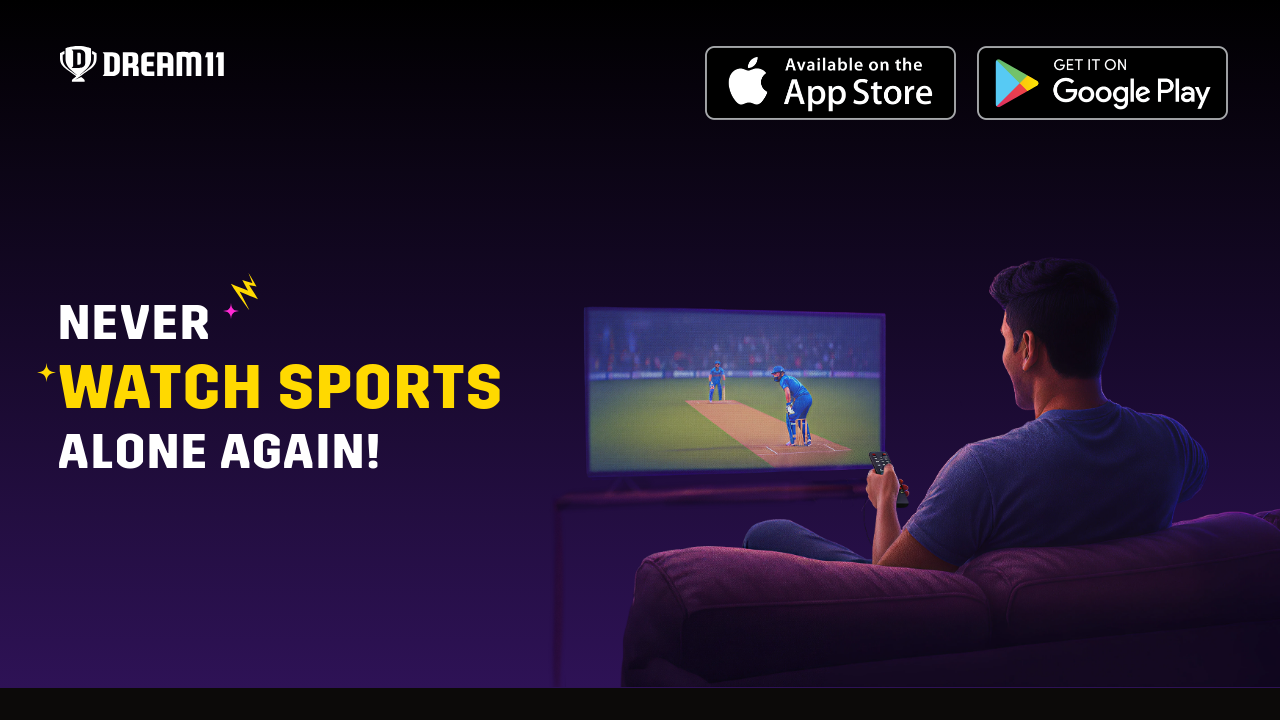